Tests subtraction by subtracting 2 from 20

Starting URL: https://testsheepnz.github.io/BasicCalculator

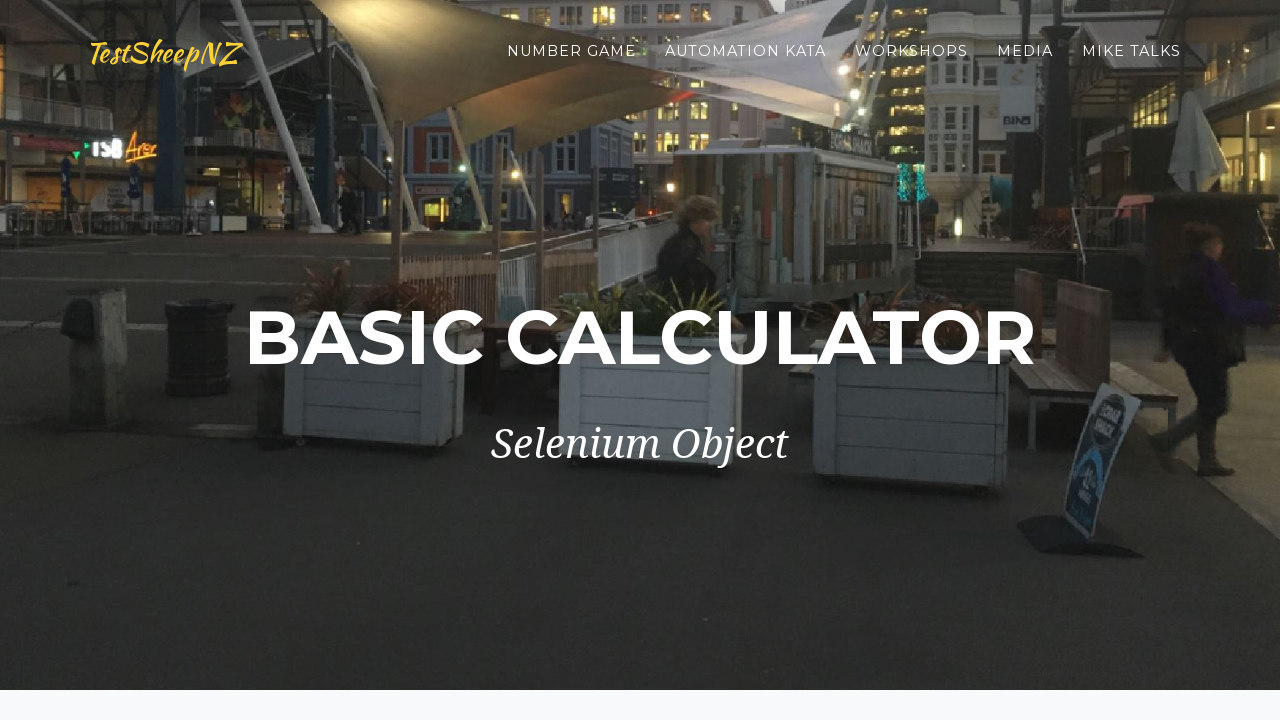

Selected Prototype calculator version on #selectBuild
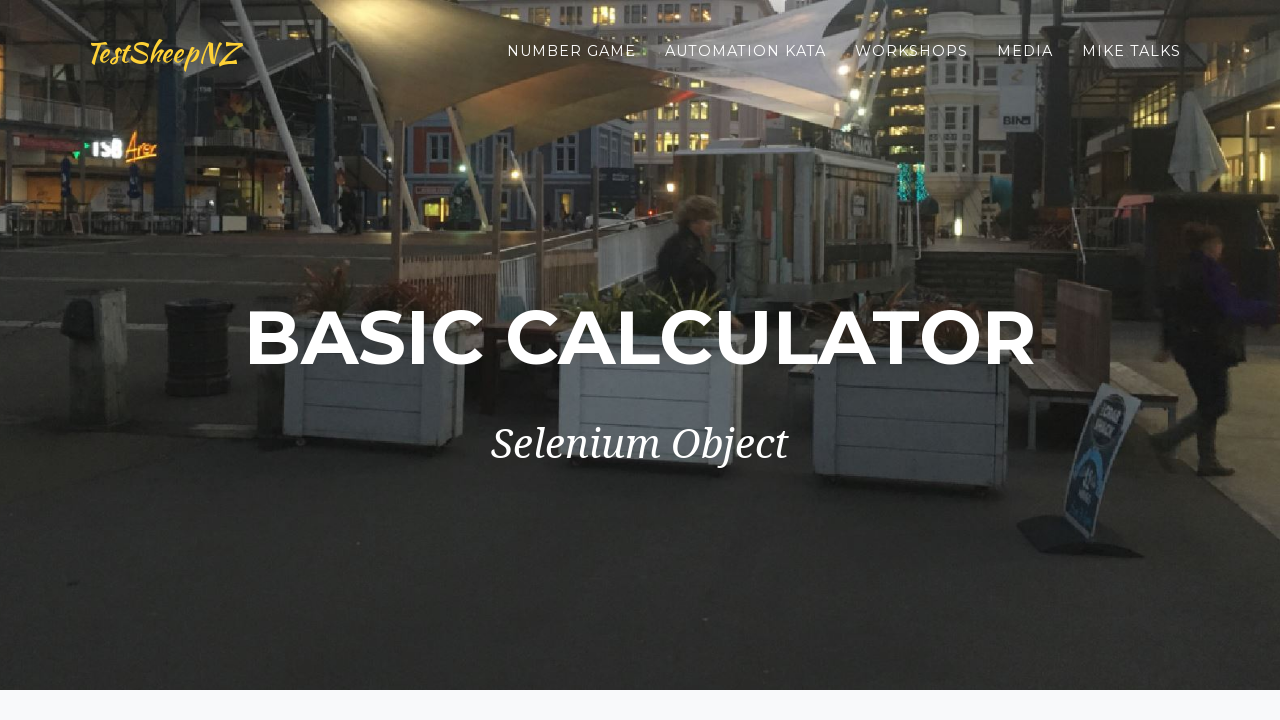

Entered first number 20 on input[name=number1]
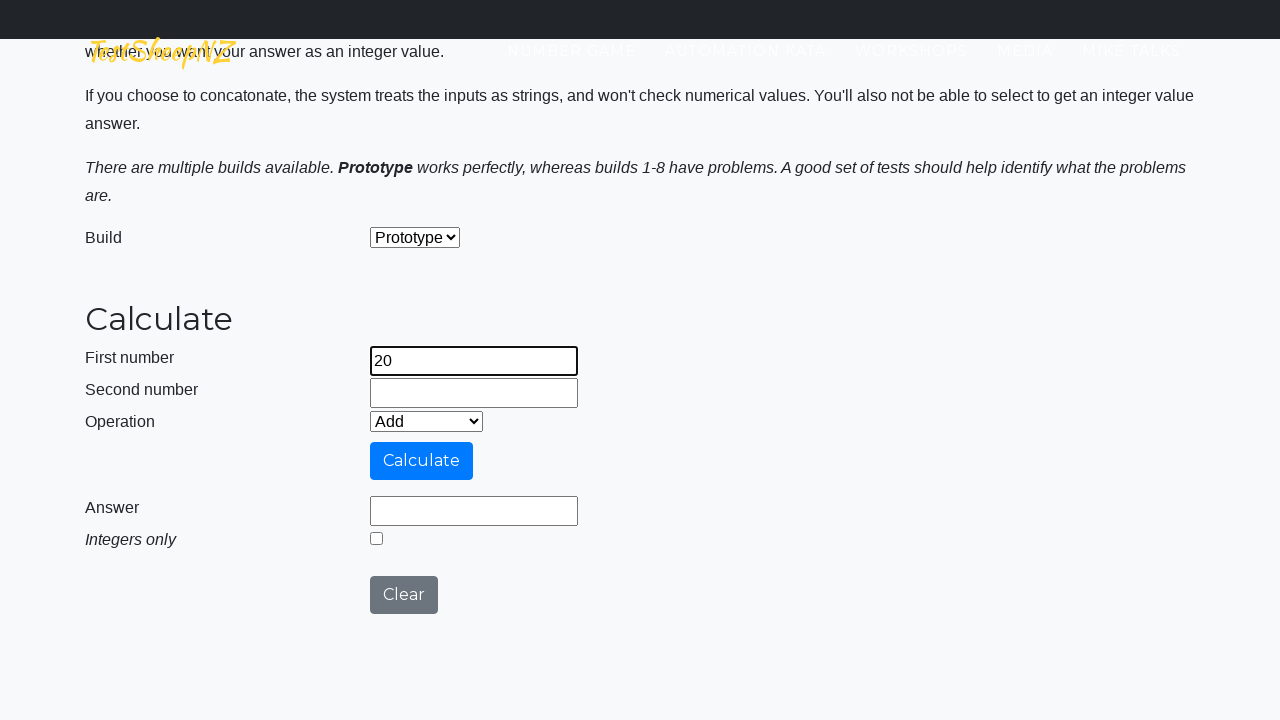

Entered second number 2 on input[name=number2]
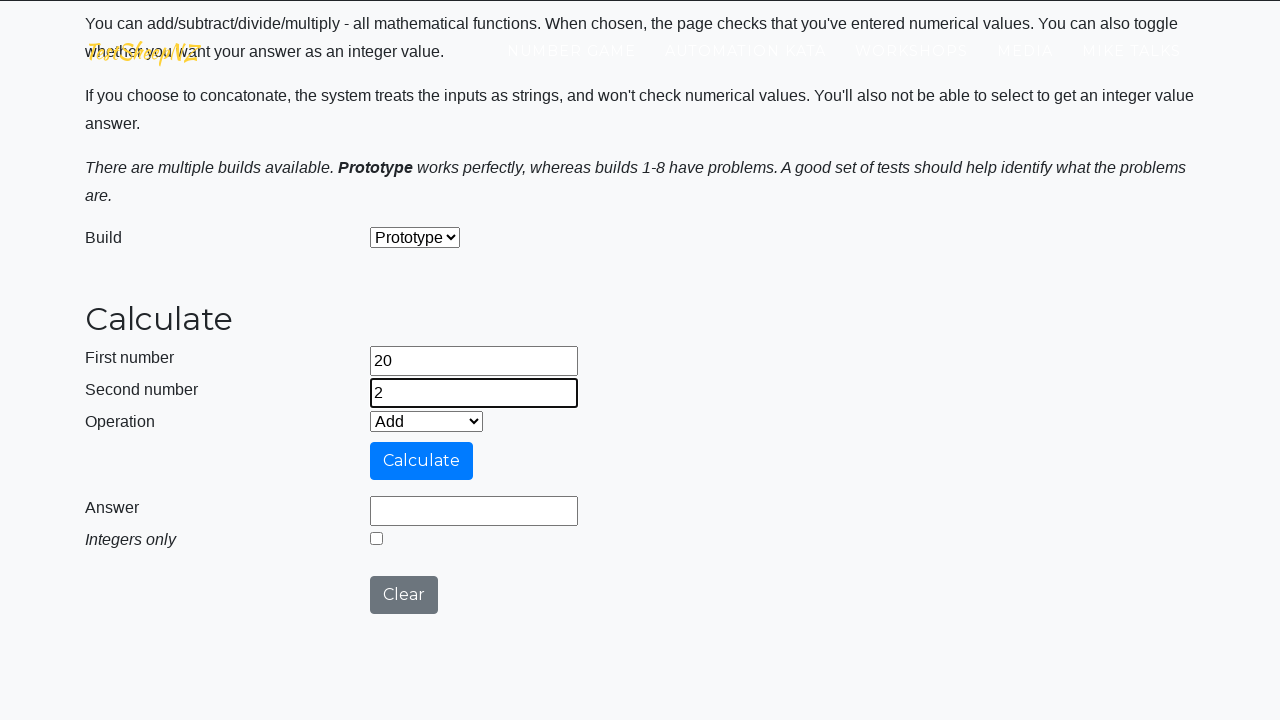

Selected Subtract operation on #selectOperationDropdown
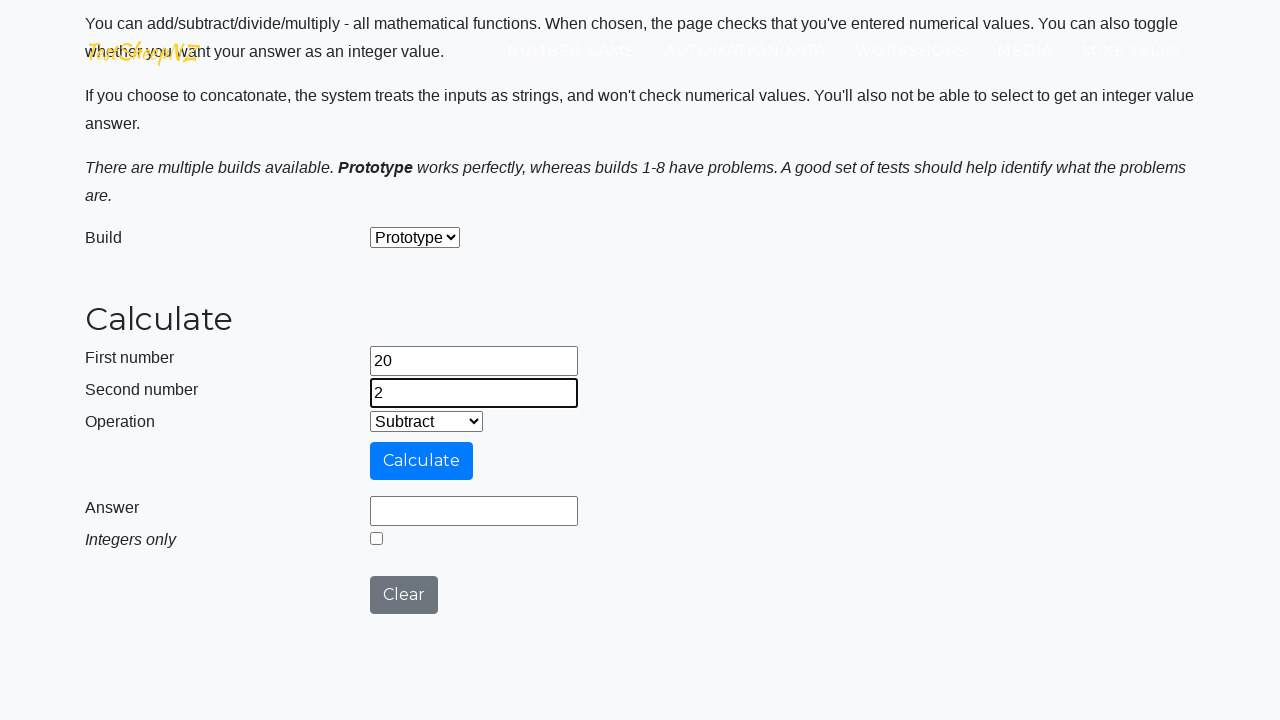

Clicked calculate button at (422, 461) on #calculateButton
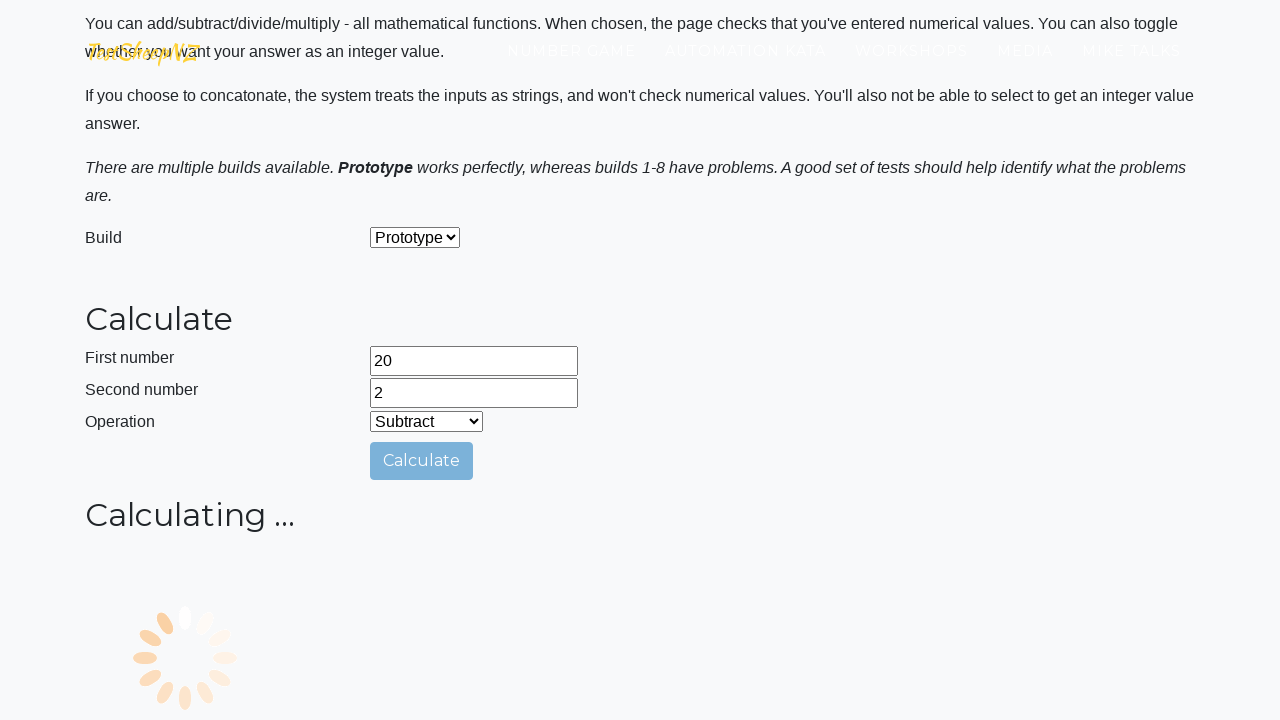

Result field loaded with answer 18
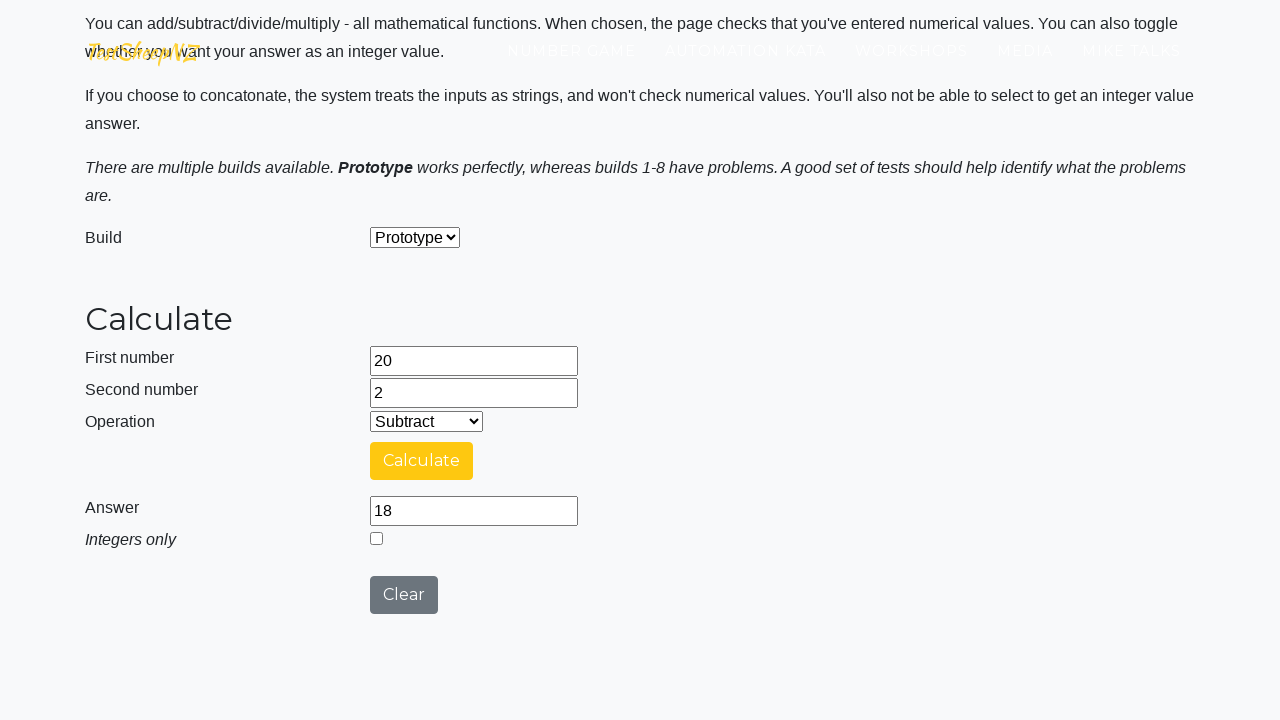

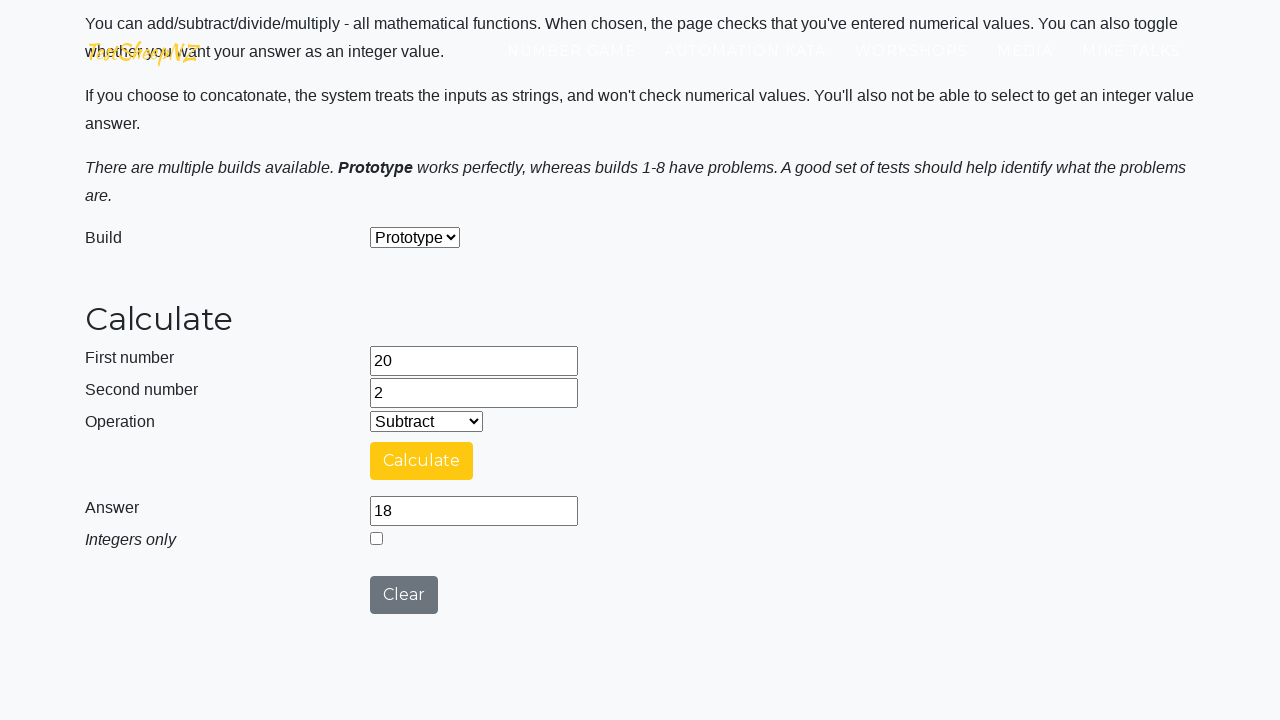